Tests the visibility of export and import buttons by adding a test connection to localStorage, reloading, and navigating to InternetSend mode.

Starting URL: https://clevrsend-beta.vercel.app

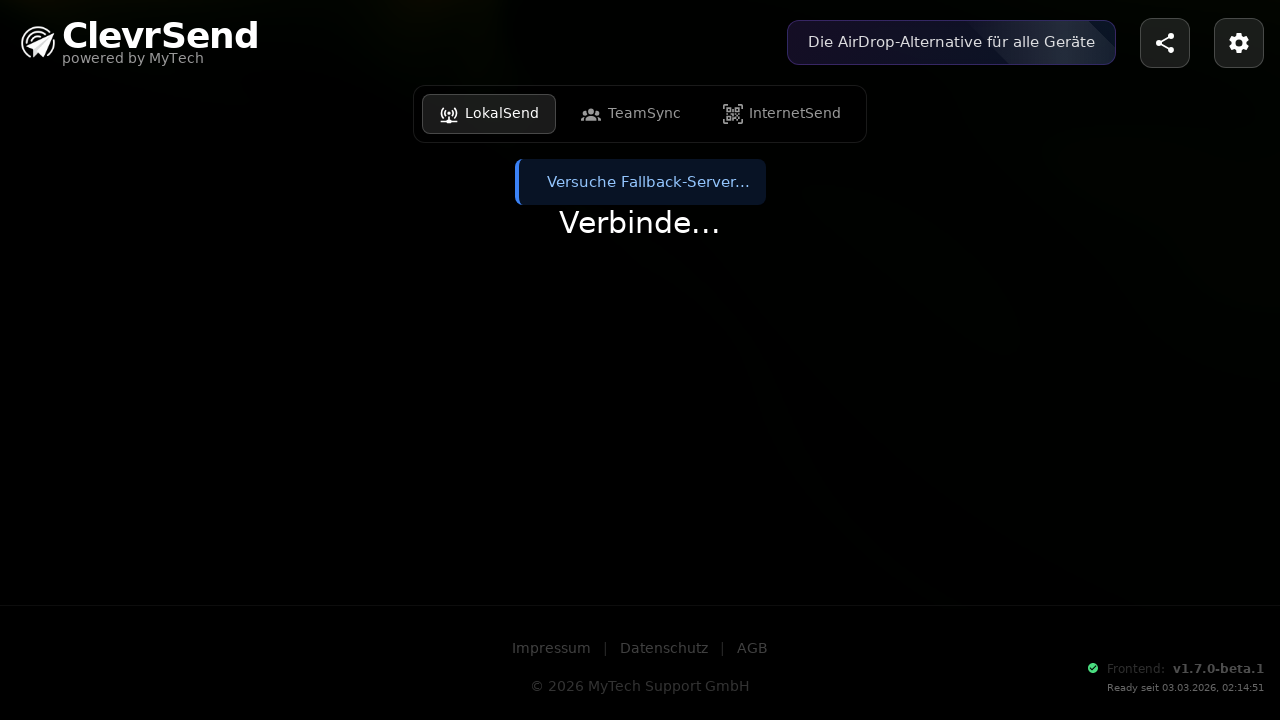

Waited for page to load
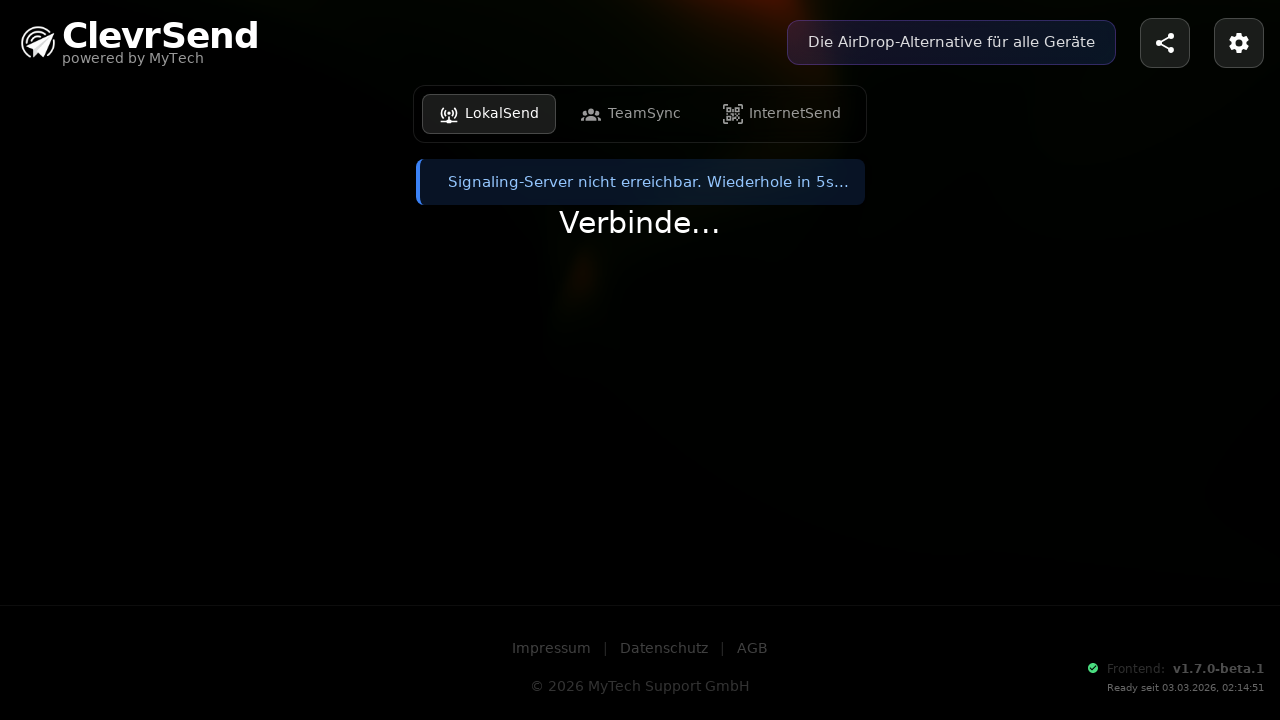

Added test connection to localStorage
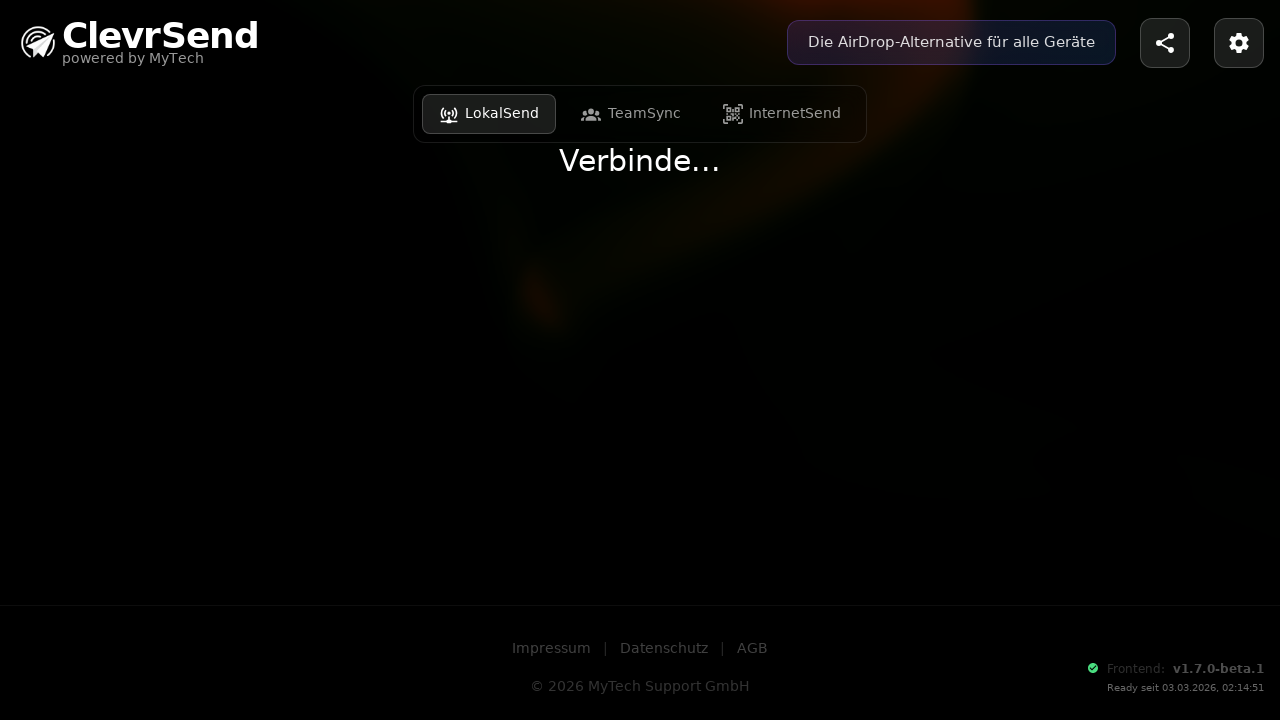

Reloaded page to apply localStorage changes
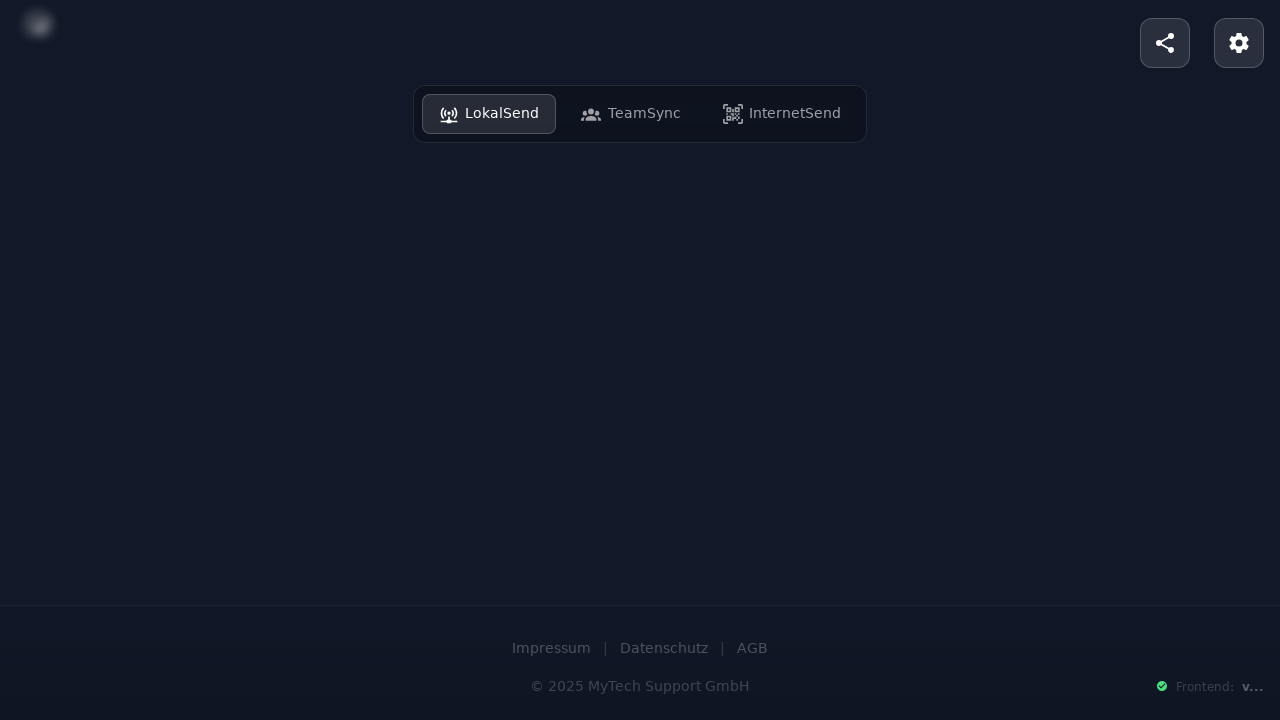

Waited for page to reload completely
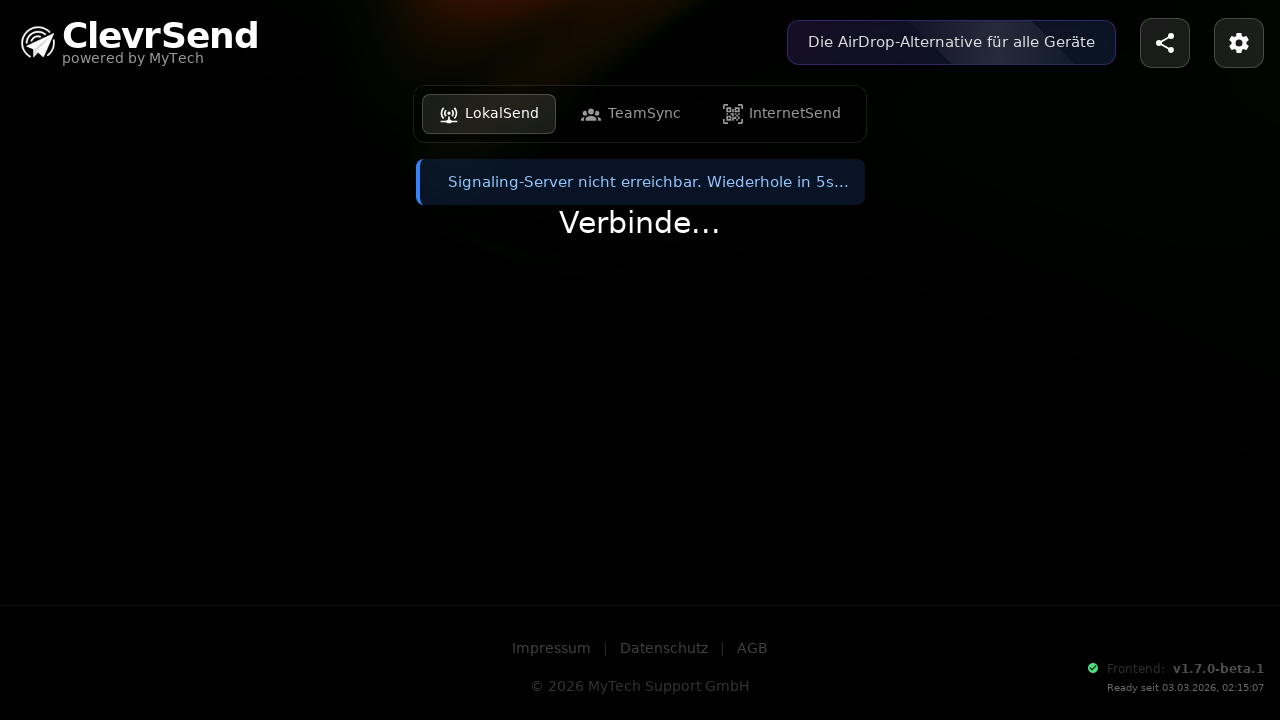

Clicked InternetSend button at (782, 114) on internal:role=button[name="InternetSend"i]
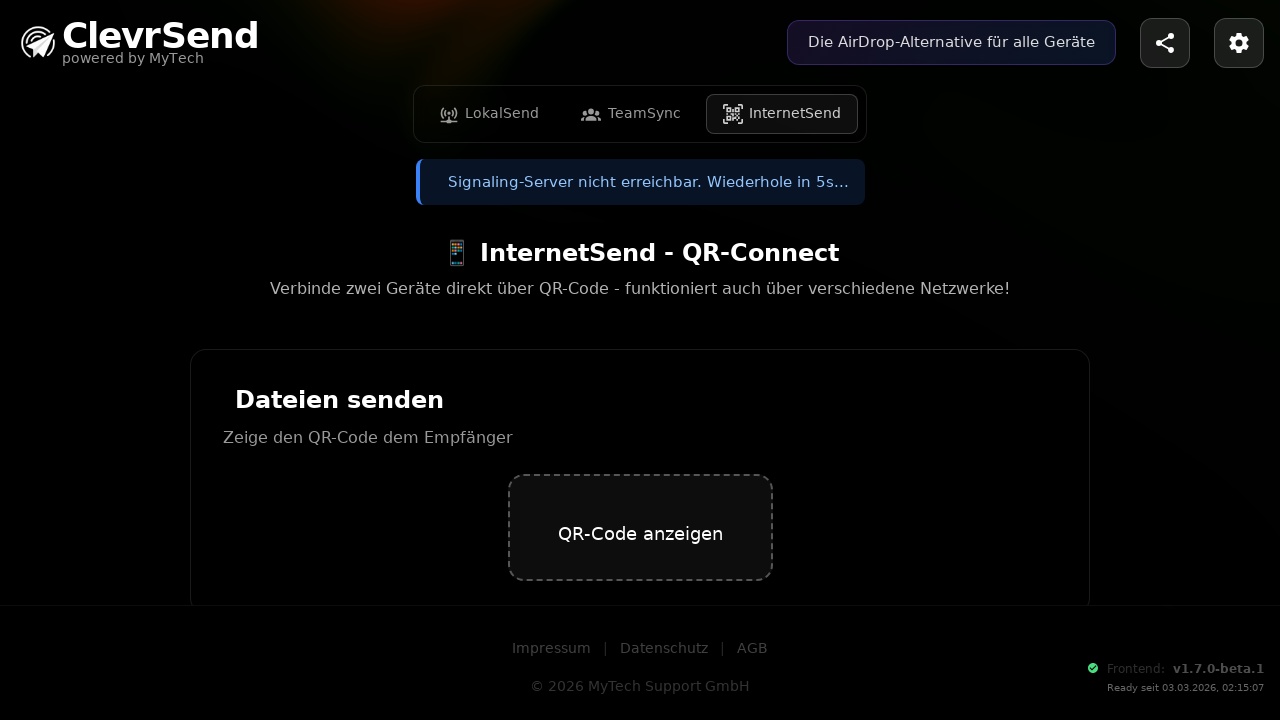

Waited for InternetSend mode to load
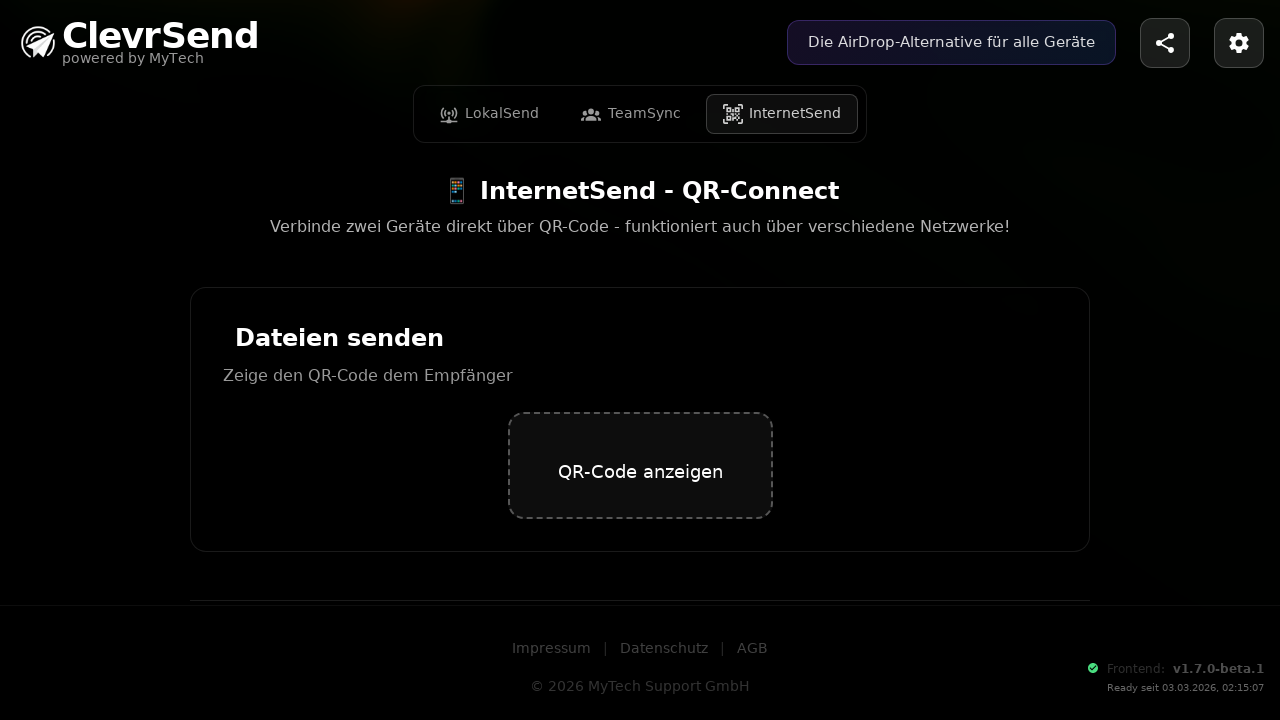

Checked if Export button (Backup erstellen) is visible
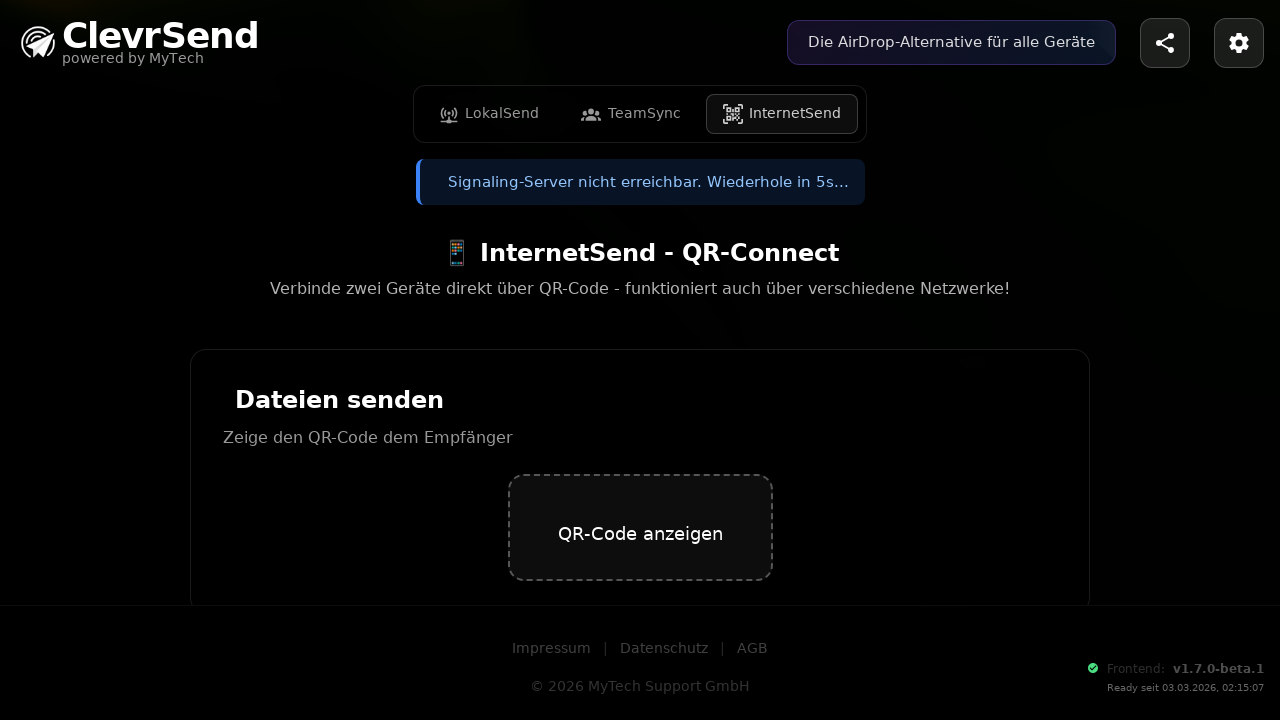

Checked if Import button (Backup wiederherstellen) is visible
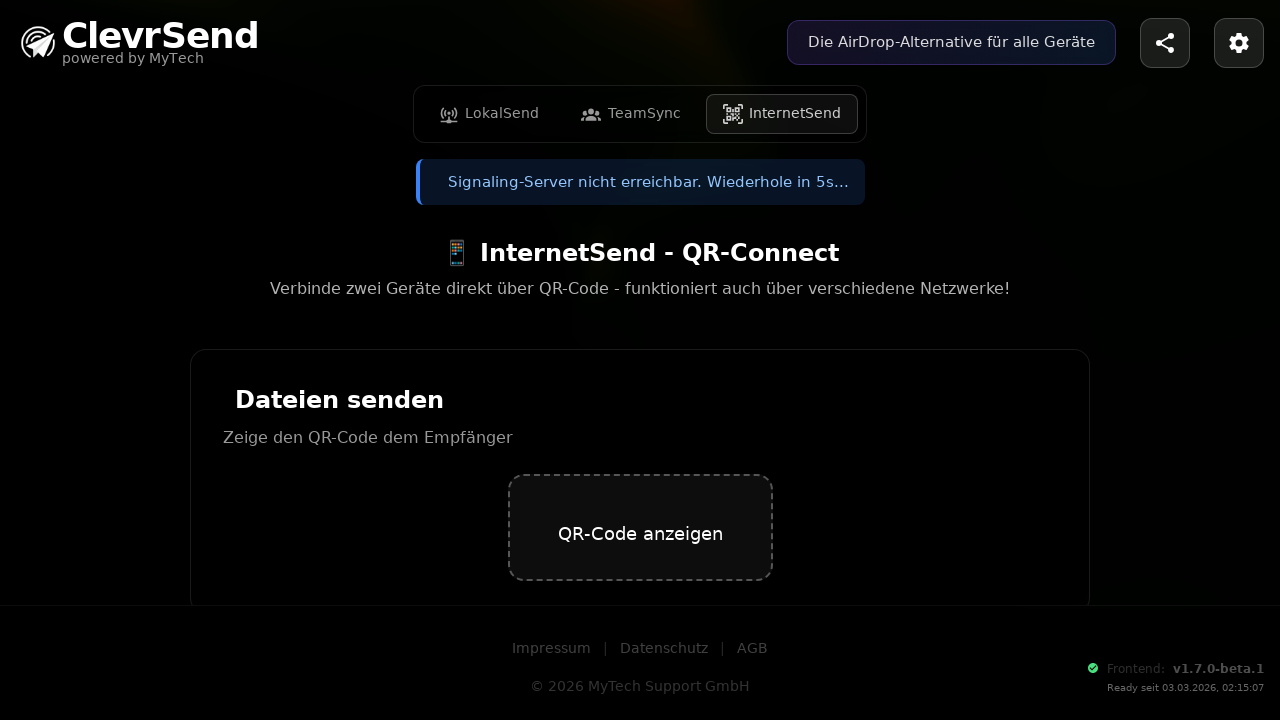

Cleaned up localStorage by removing test connection
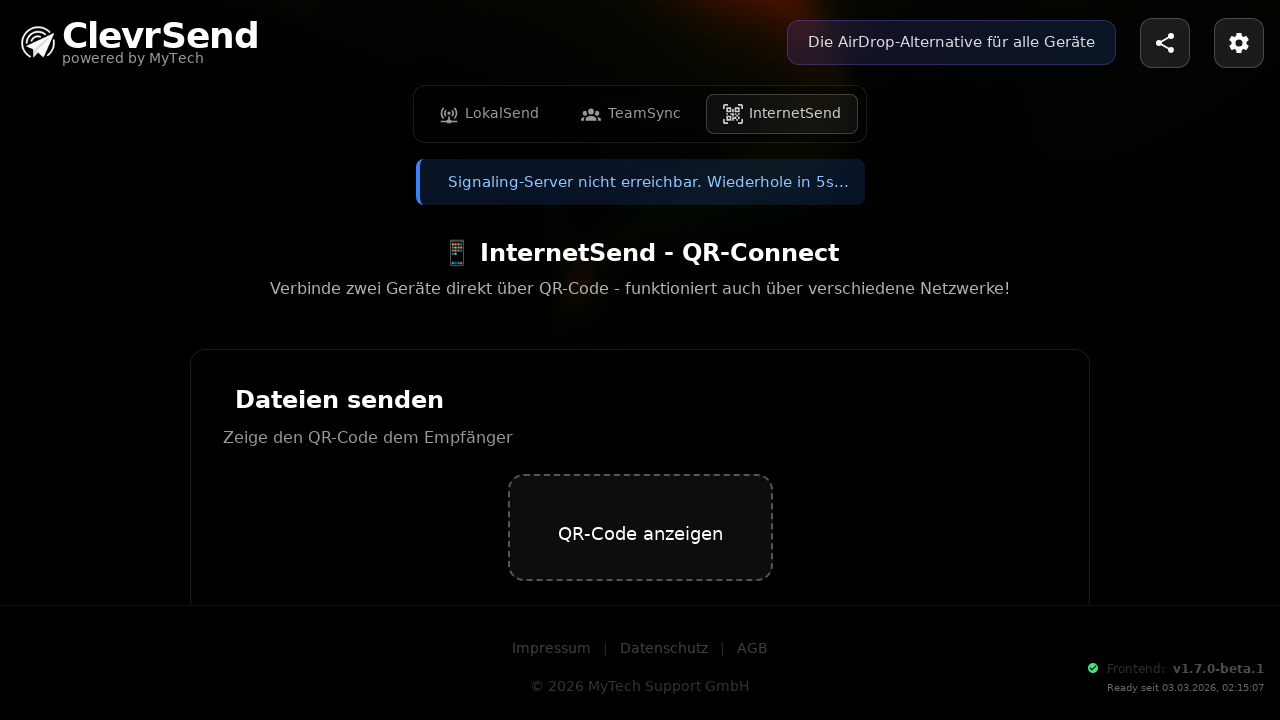

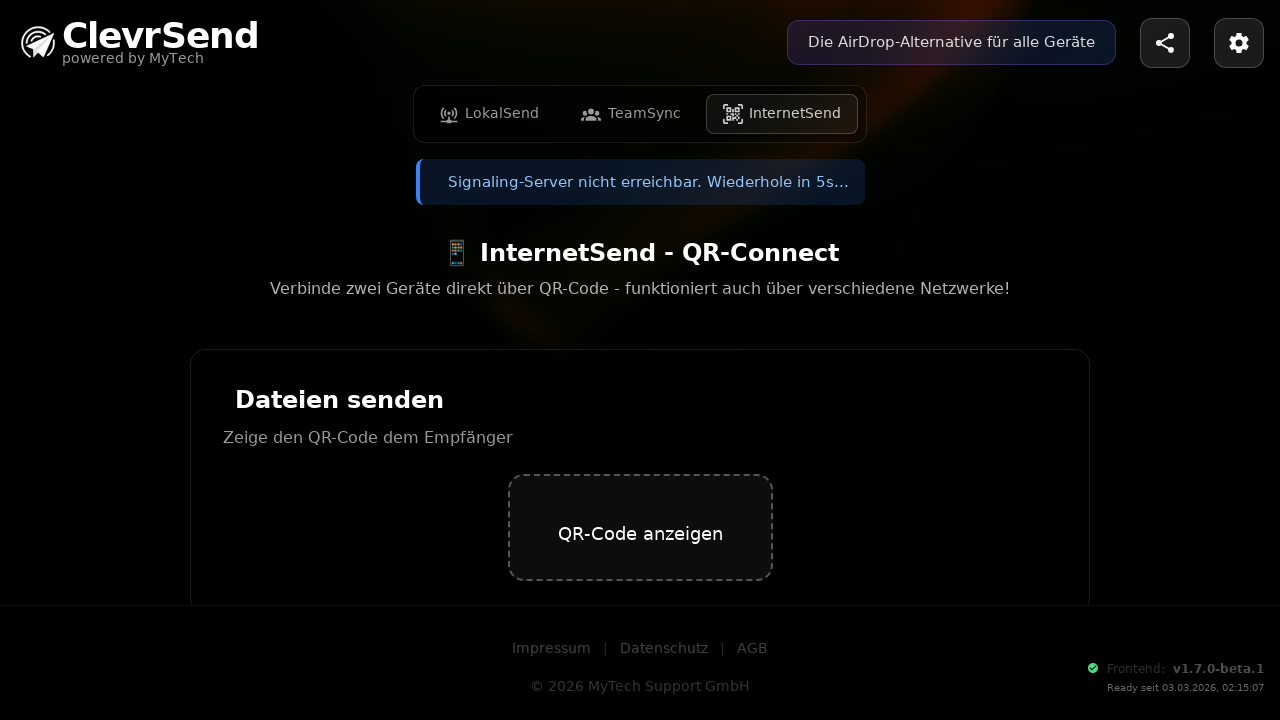